Tests text box form on demoqa.com by filling in name, email, and addresses then submitting

Starting URL: https://demoqa.com/text-box

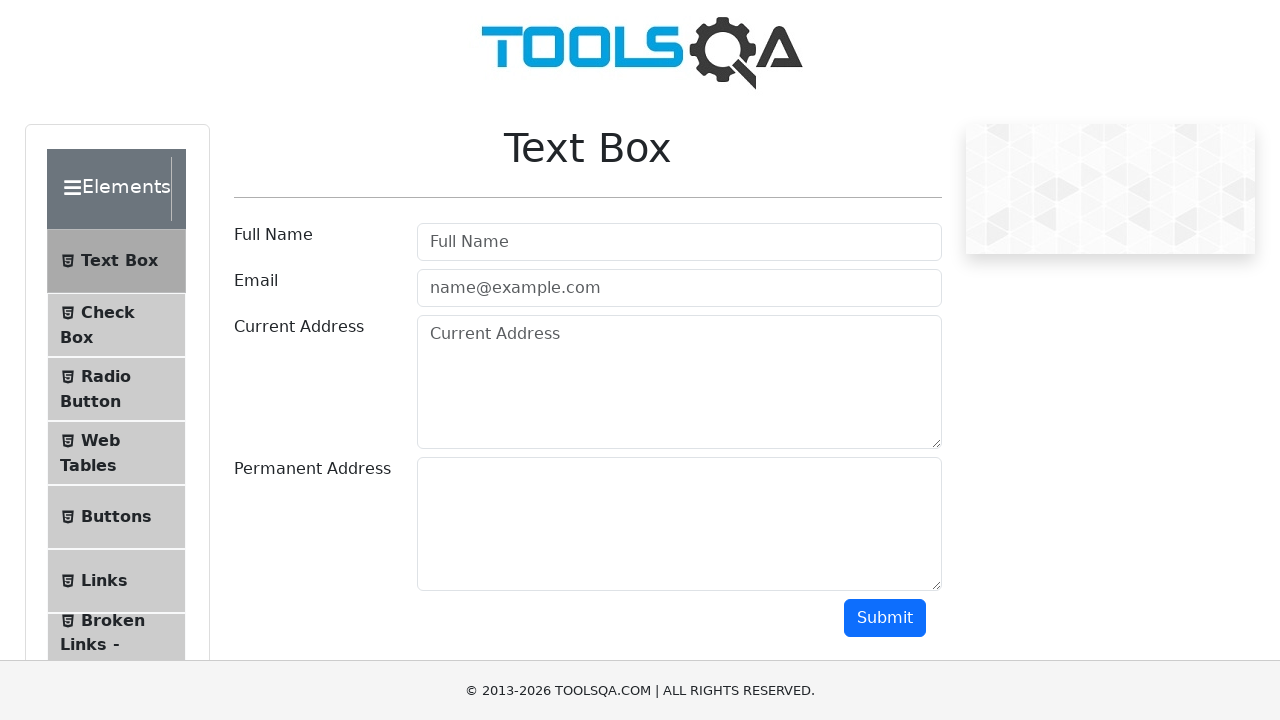

Filled full name field with 'Marko Polo' on input[placeholder='Full Name']
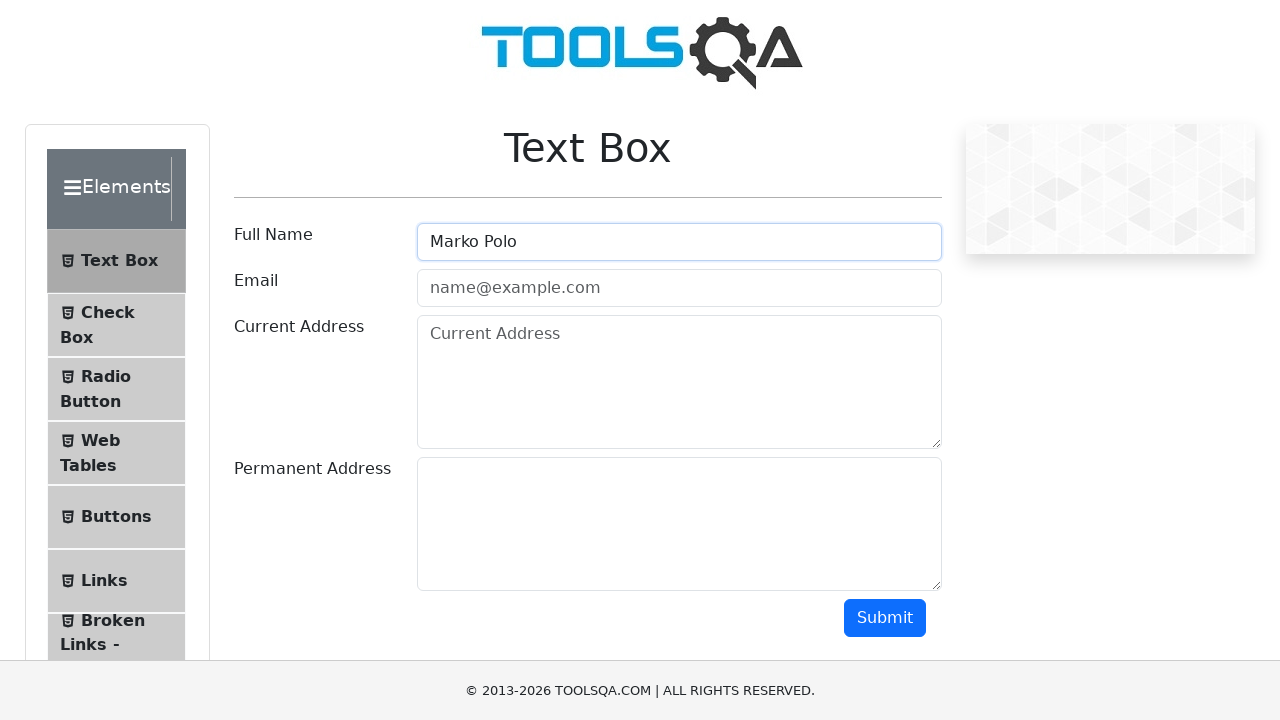

Filled email field with 'test@test.com' on input[placeholder='name@example.com']
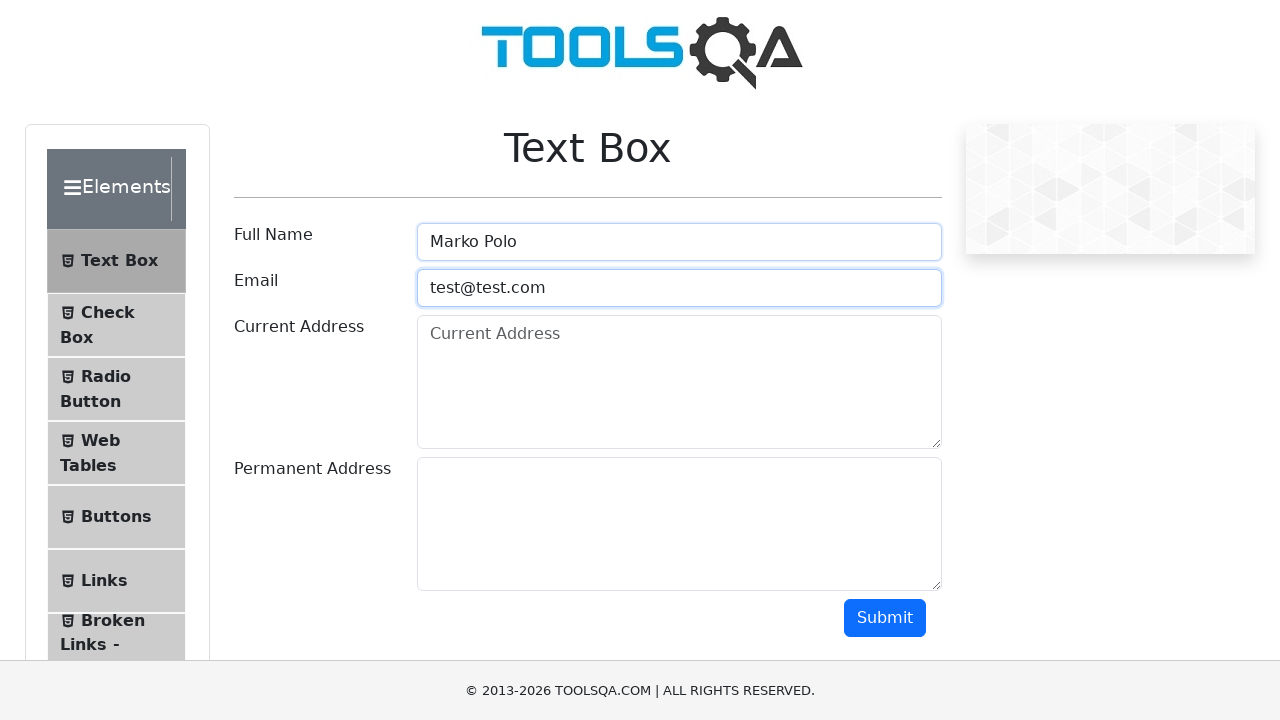

Filled current address field with 'street' on textarea[placeholder='Current Address']
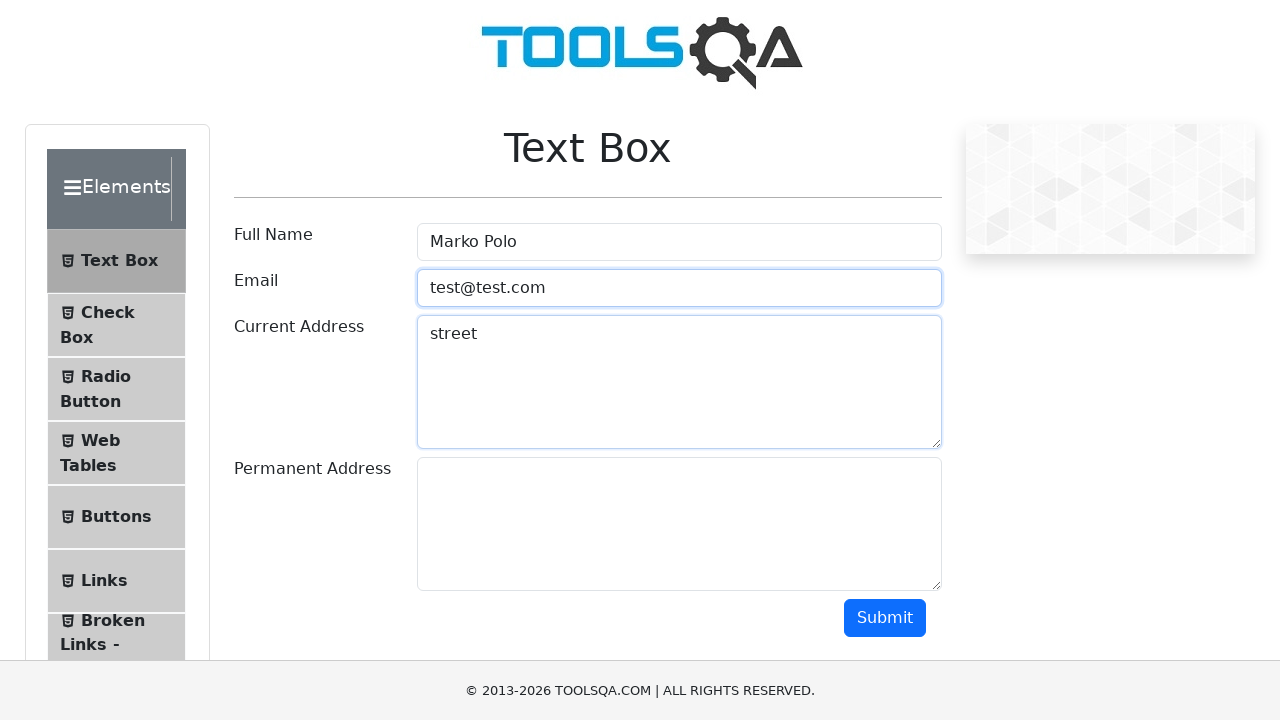

Filled permanent address field with 'ulica' on textarea#permanentAddress
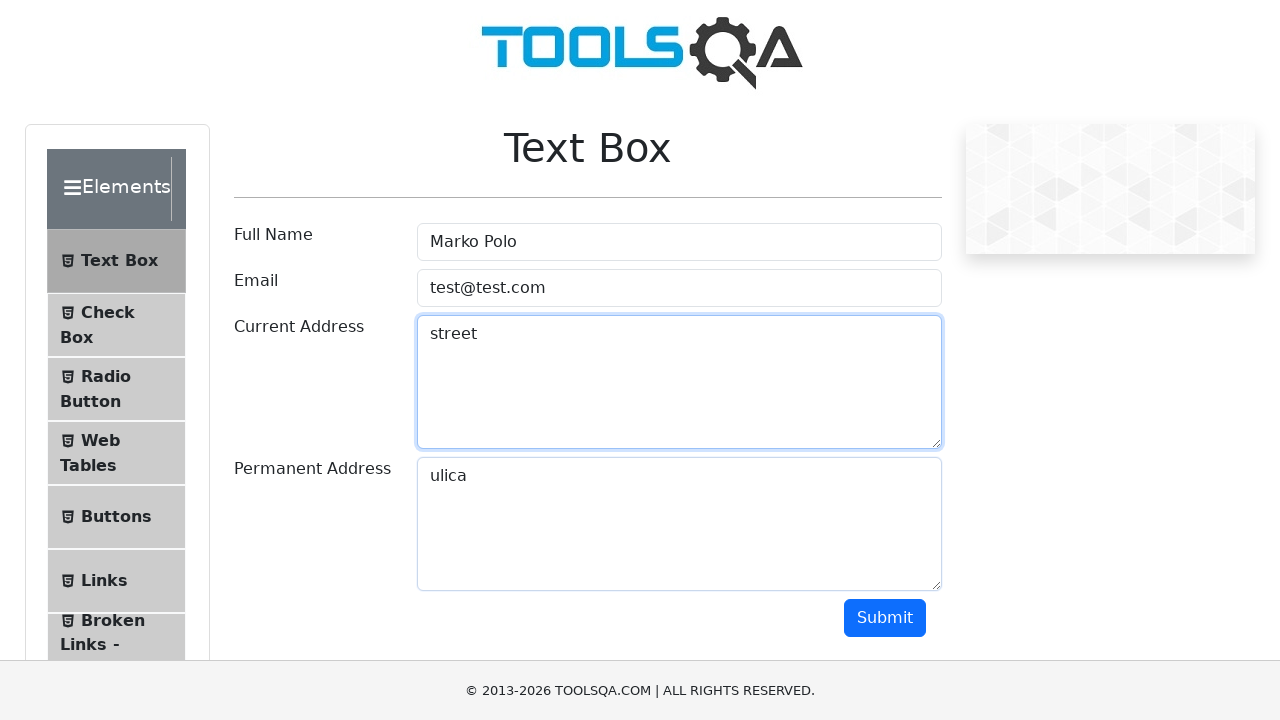

Clicked submit button to submit form at (885, 618) on button#submit
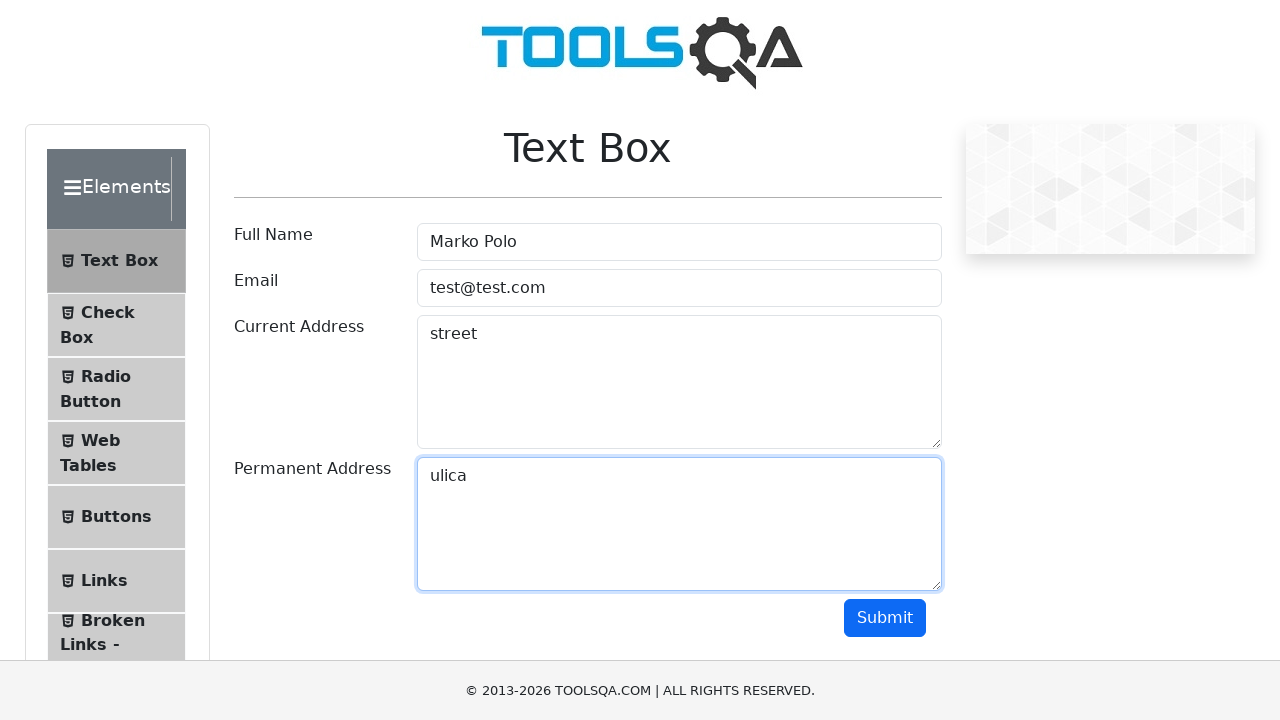

Form output appeared after submission
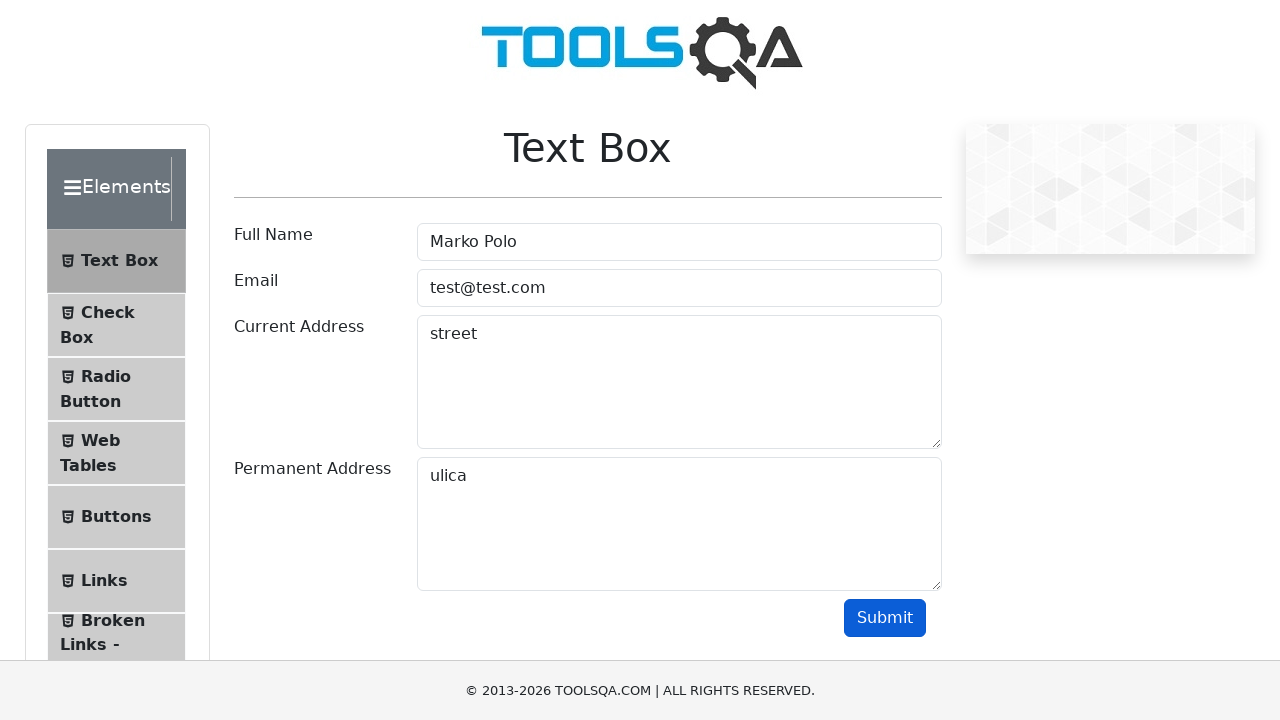

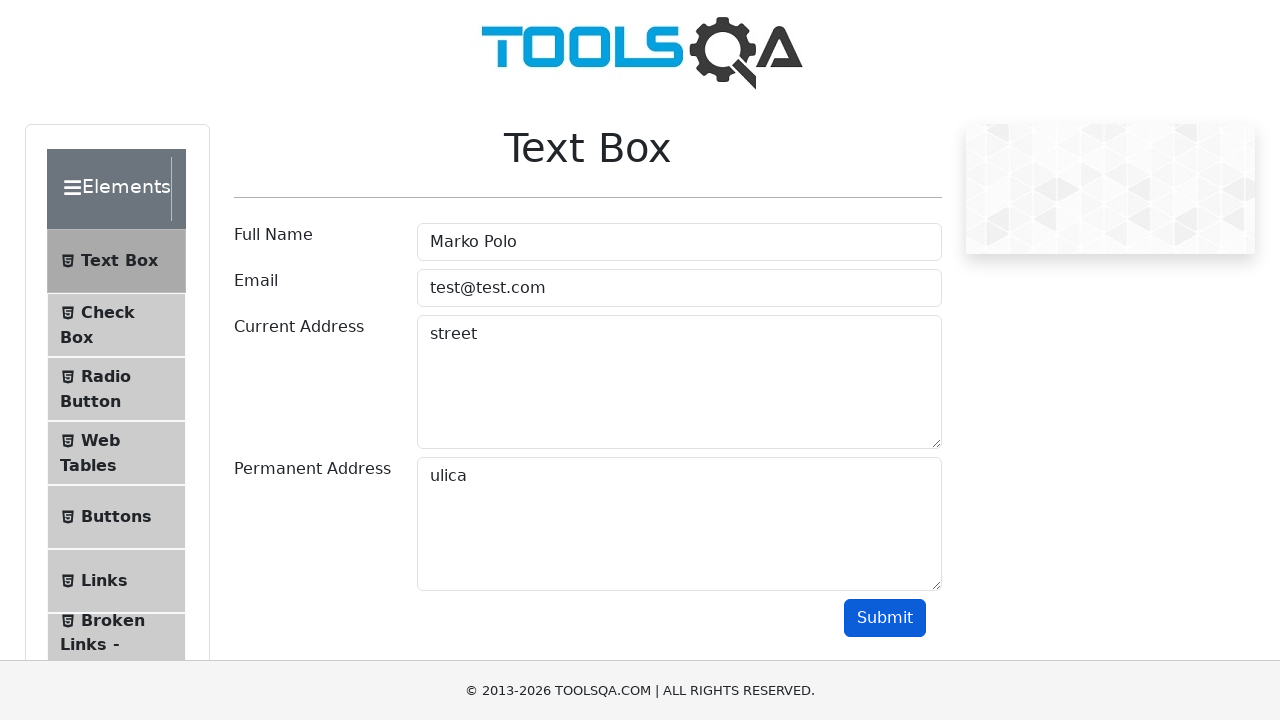